Tests the draggable functionality on jQuery UI demo page by dragging an element to a new position

Starting URL: https://jqueryui.com/draggable/

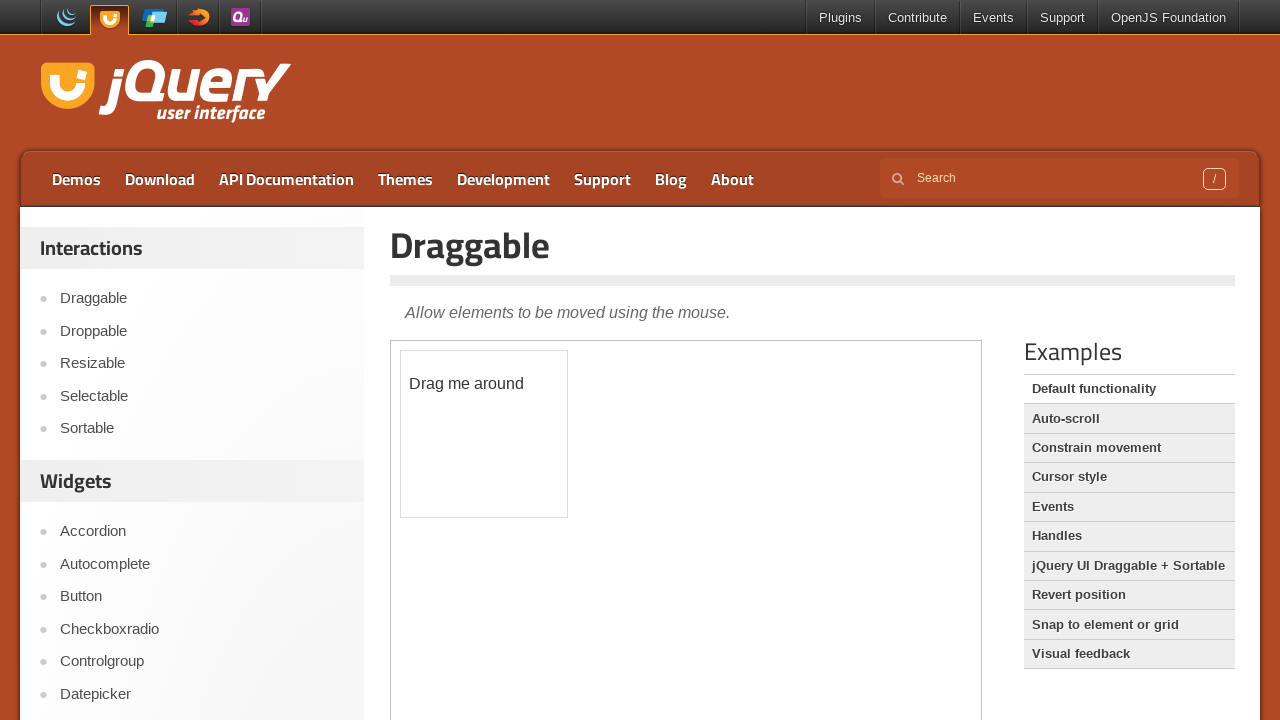

Navigated to jQuery UI draggable demo page
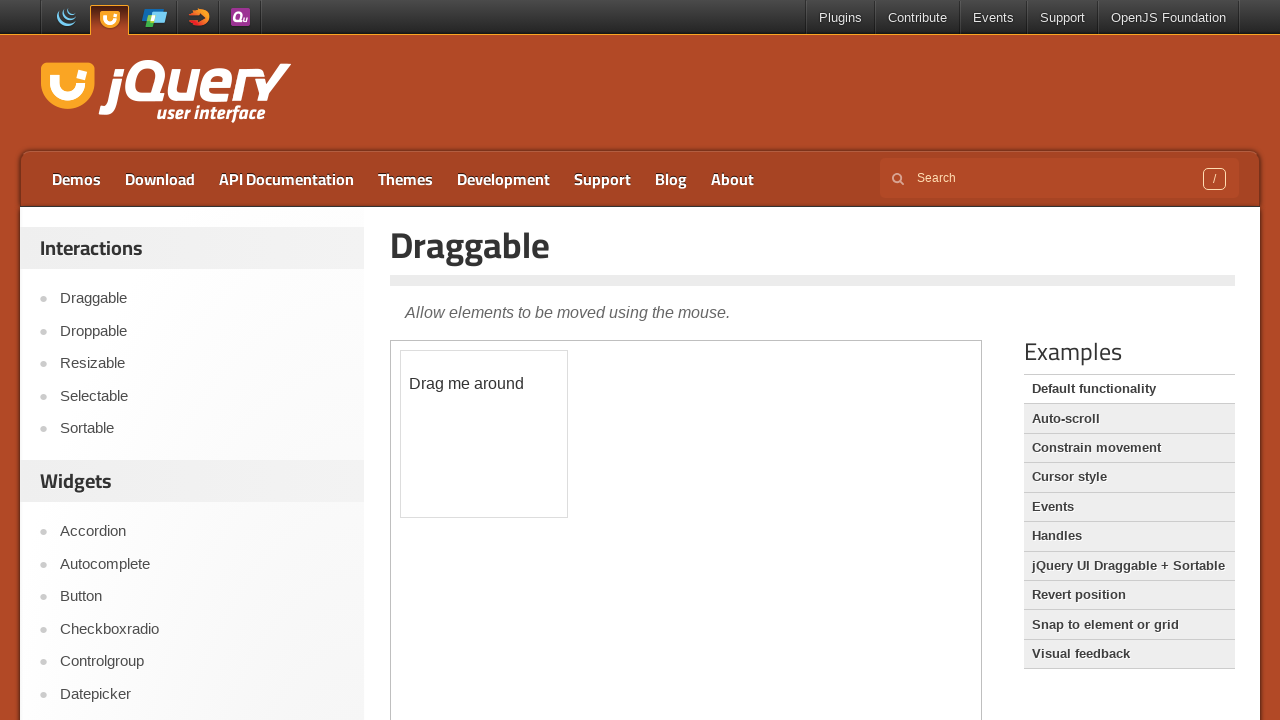

Located the iframe containing the draggable demo
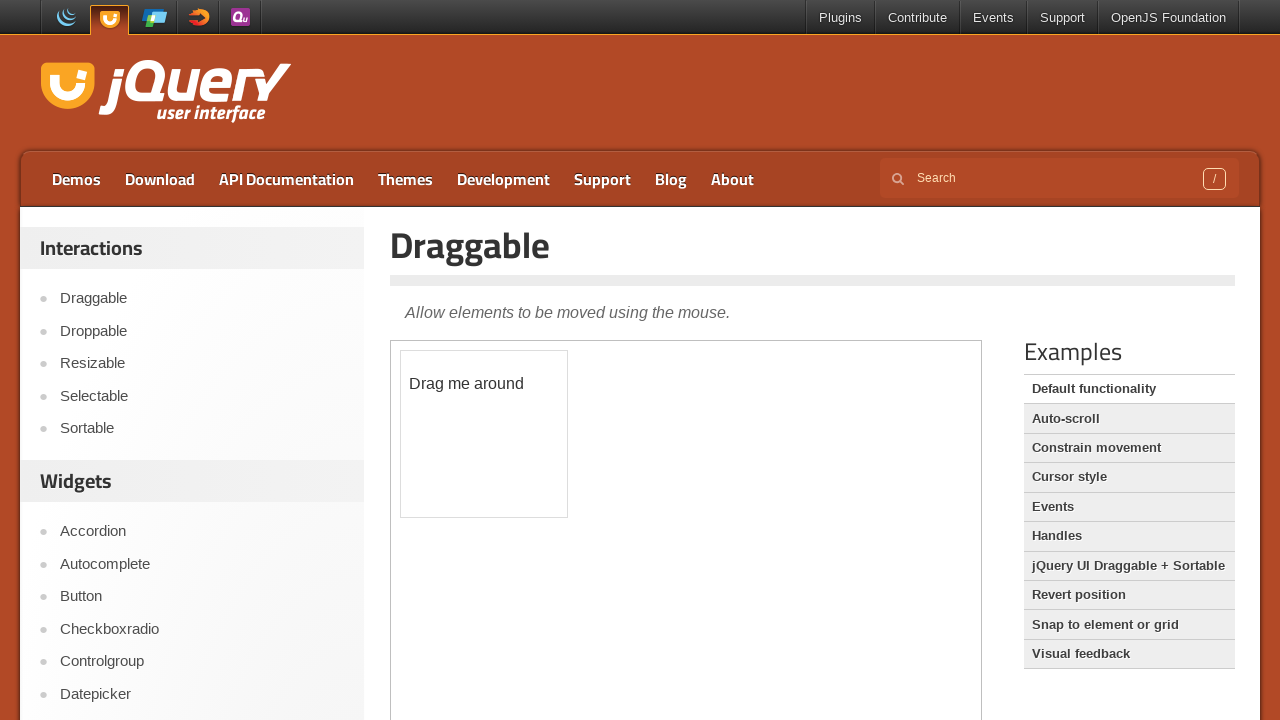

Located the draggable element with id 'draggable'
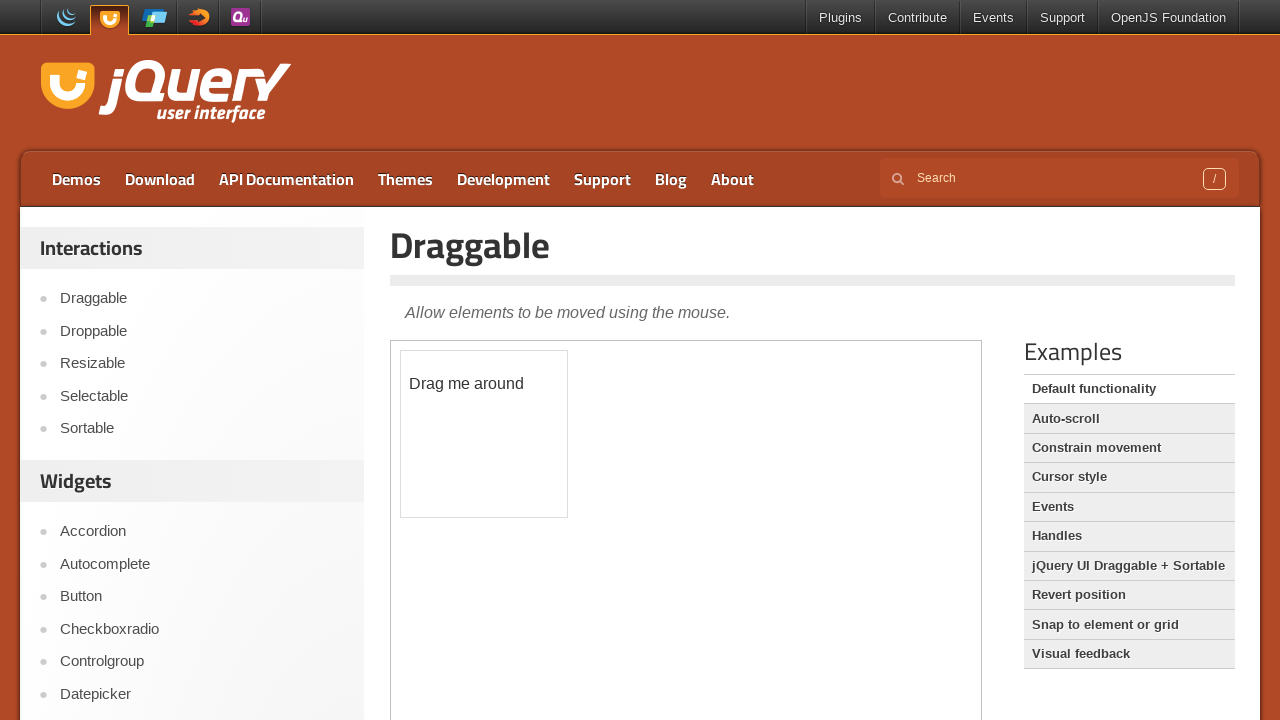

Retrieved bounding box of the draggable element
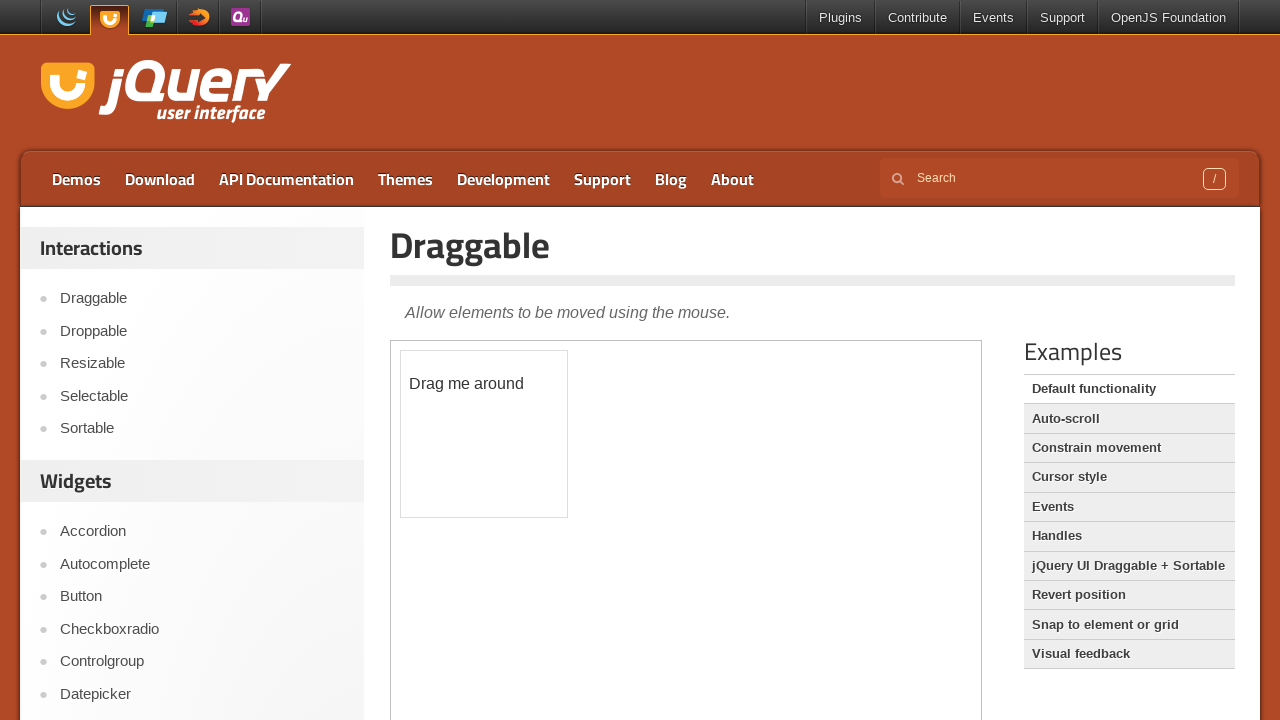

Moved mouse to center of draggable element at (484, 434)
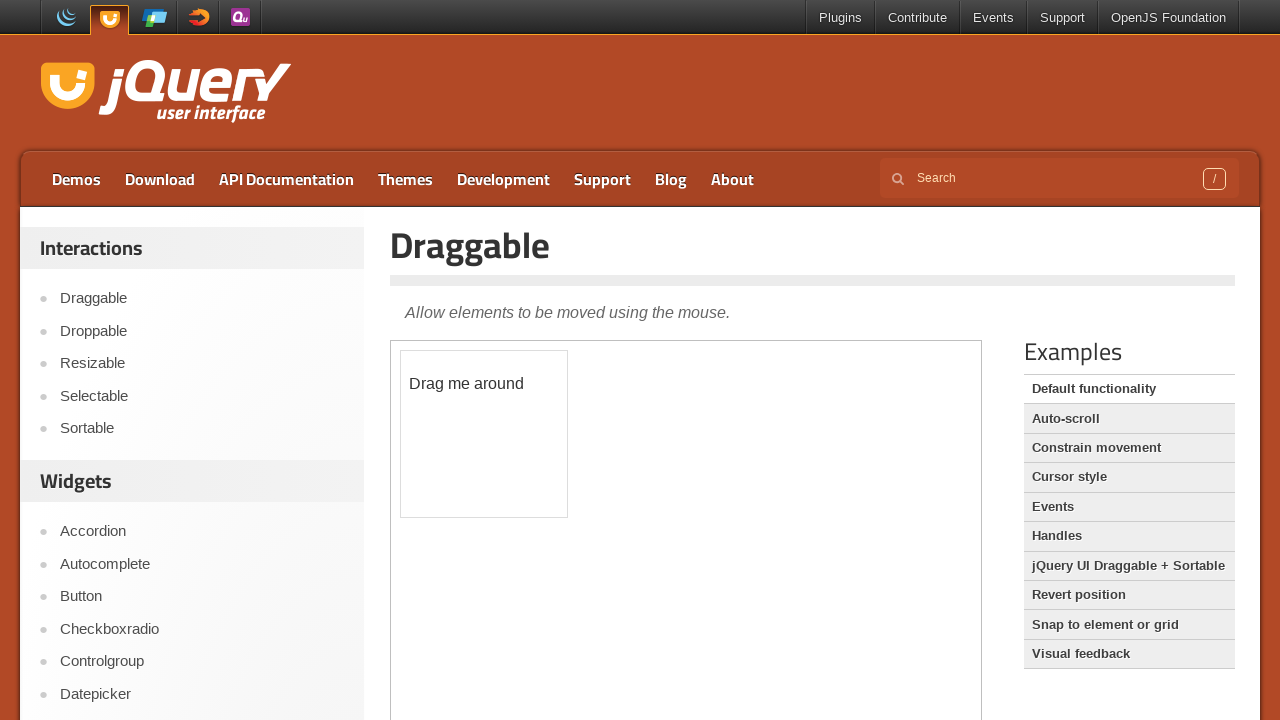

Pressed mouse button down on the draggable element at (484, 434)
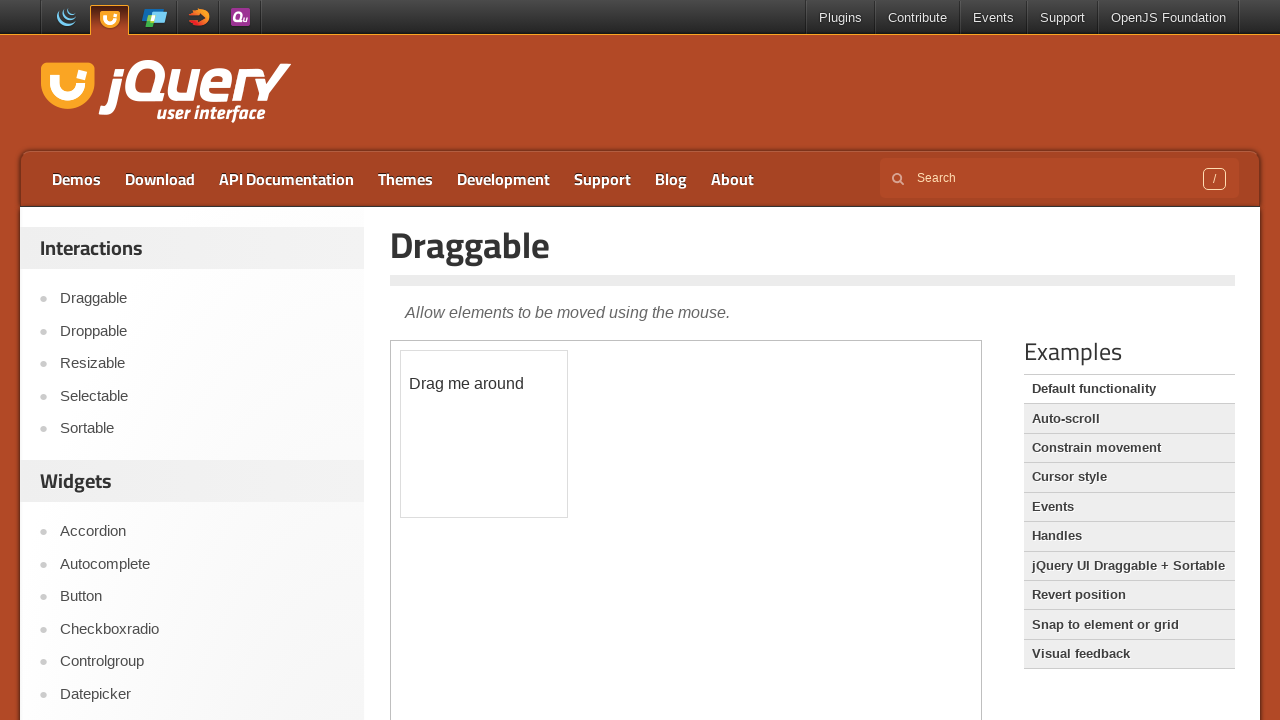

Dragged element 150px in x and y directions at (634, 584)
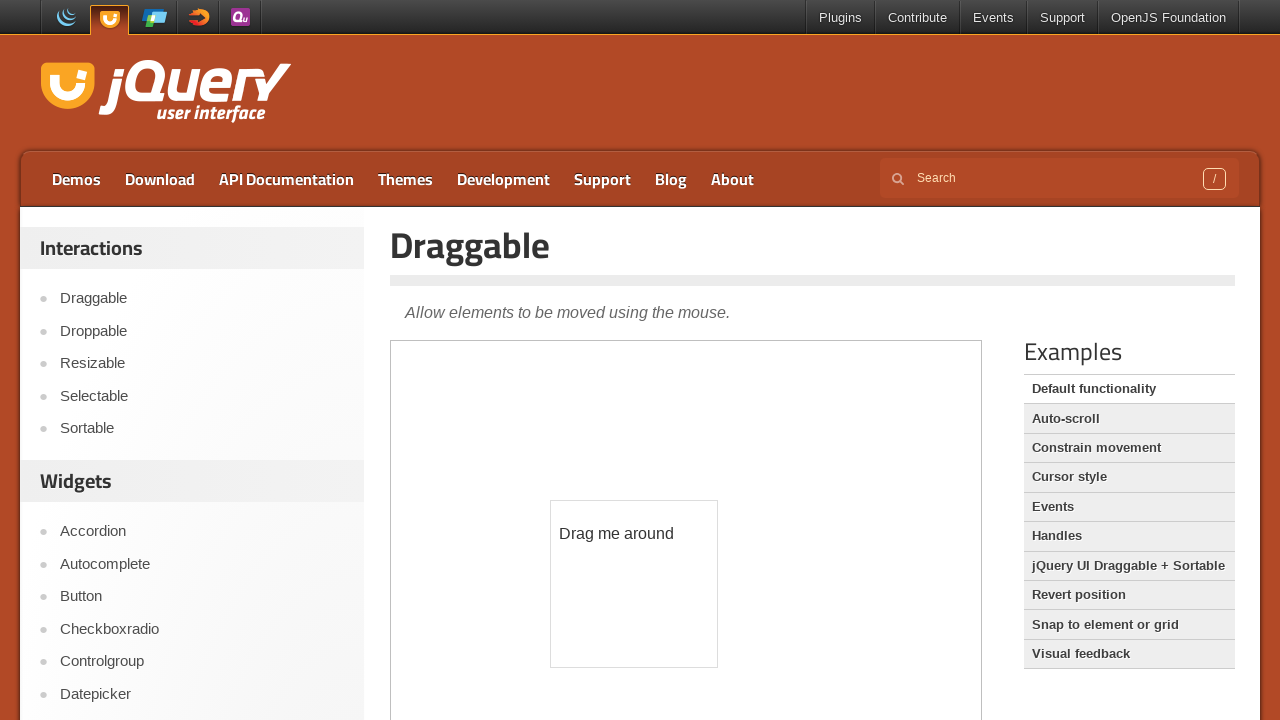

Released mouse button to complete the drag operation at (634, 584)
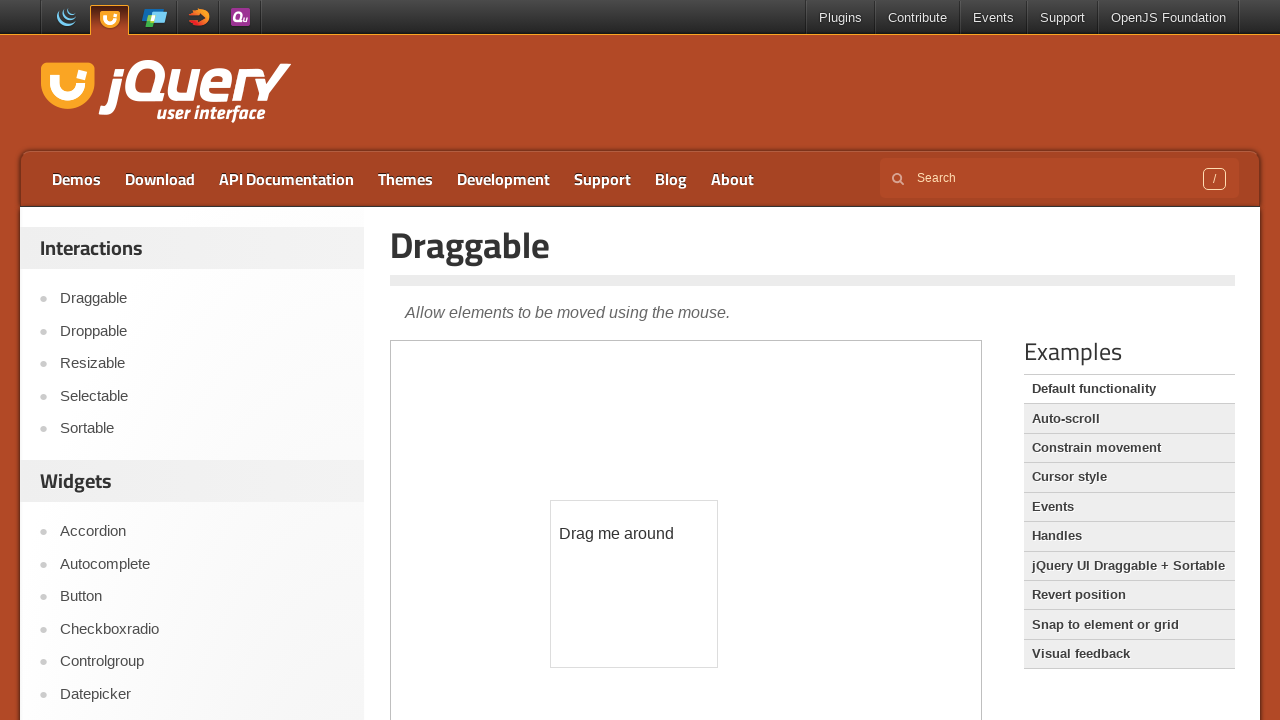

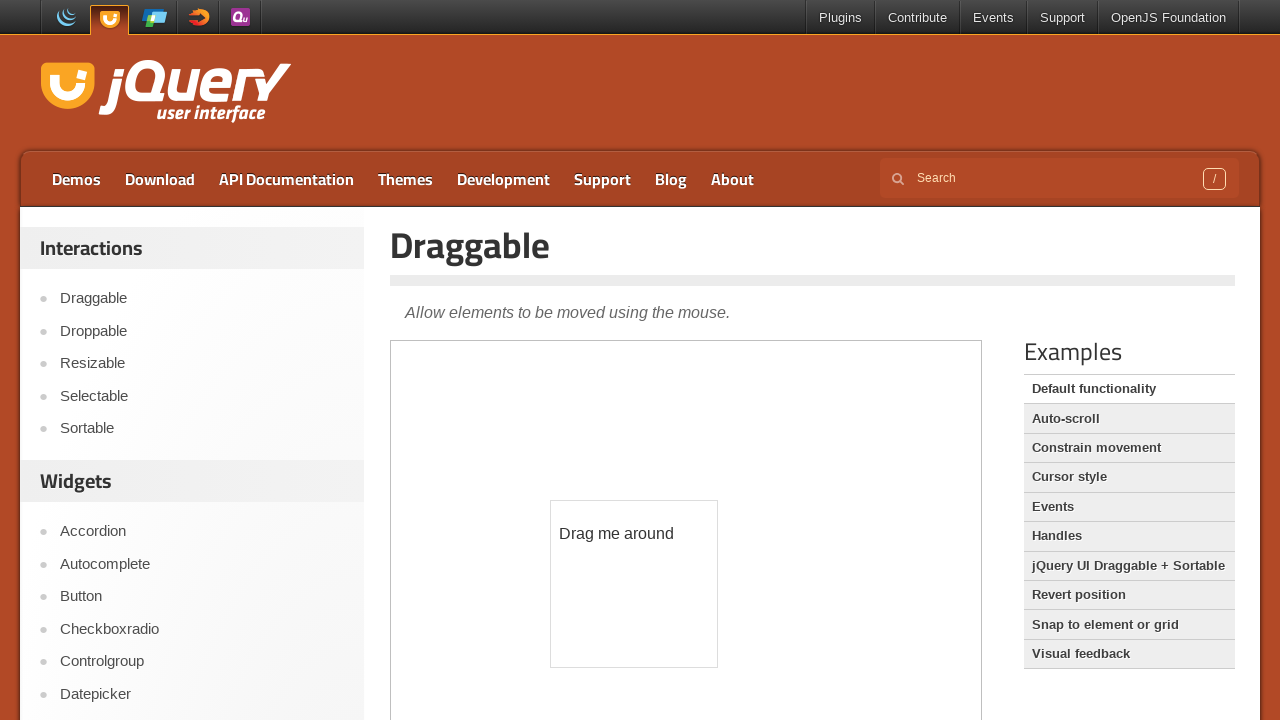